Tests a slow calculator web application by setting a delay value, performing a simple addition (7+8), and verifying the result

Starting URL: https://bonigarcia.dev/selenium-webdriver-java/slow-calculator.html

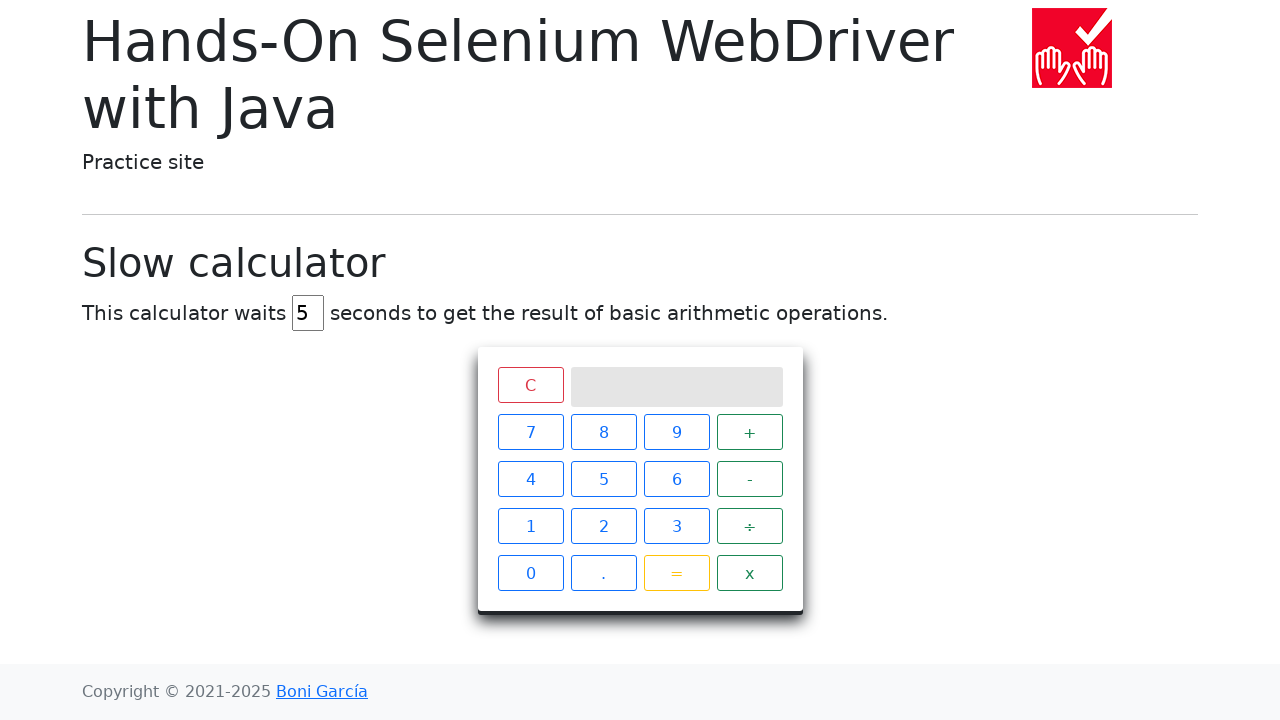

Cleared the delay input field on #delay
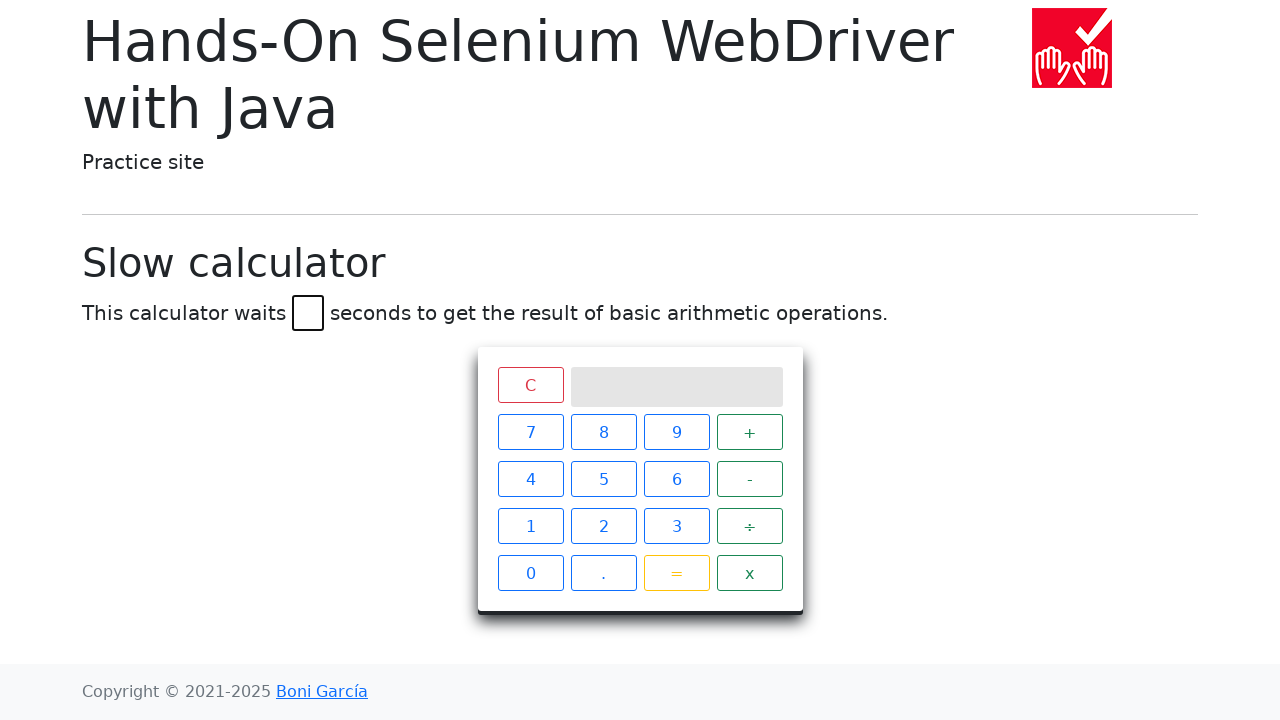

Set delay value to 45 seconds on #delay
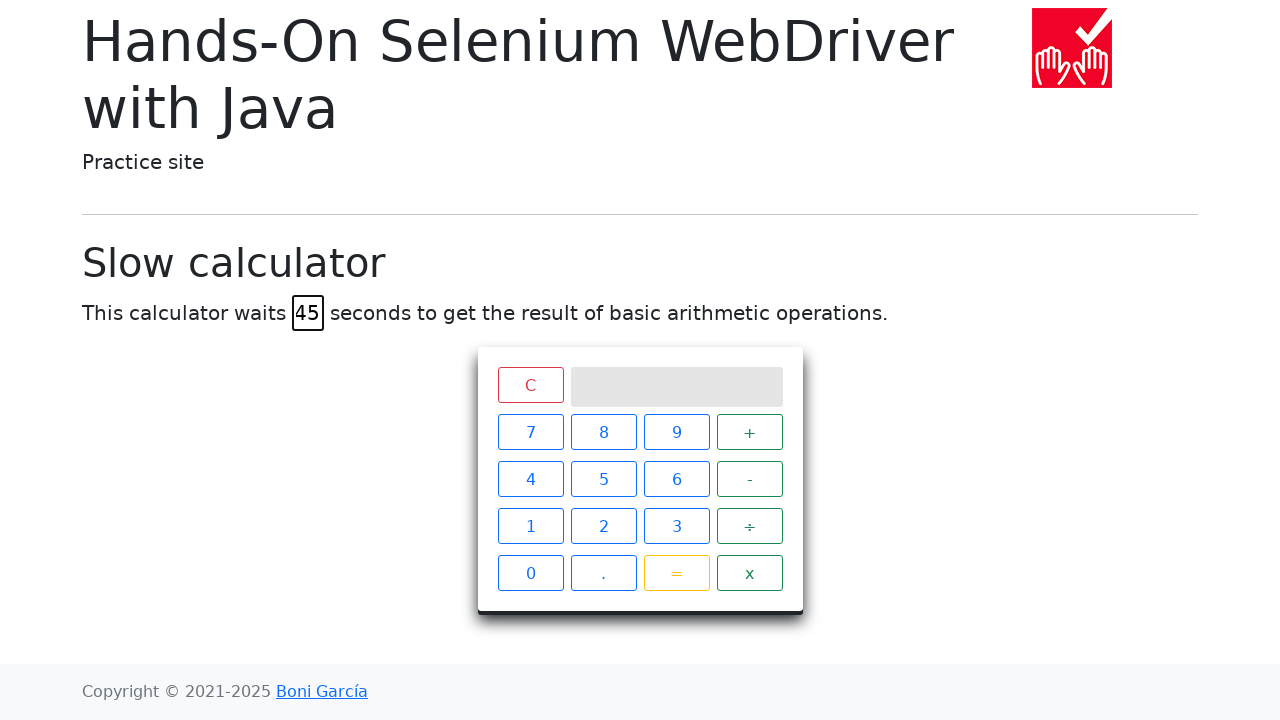

Clicked calculator button '7' at (530, 432) on xpath=//span[text()='7']
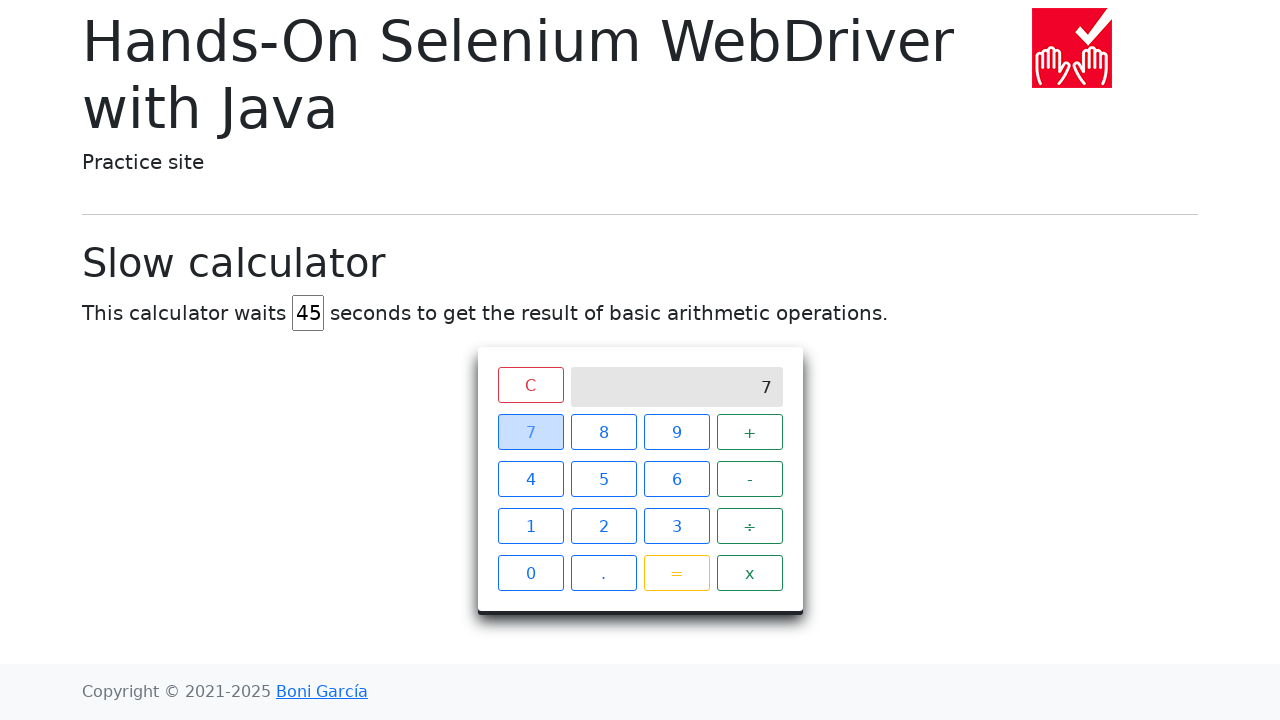

Clicked calculator button '+' at (750, 432) on xpath=//span[text()='+']
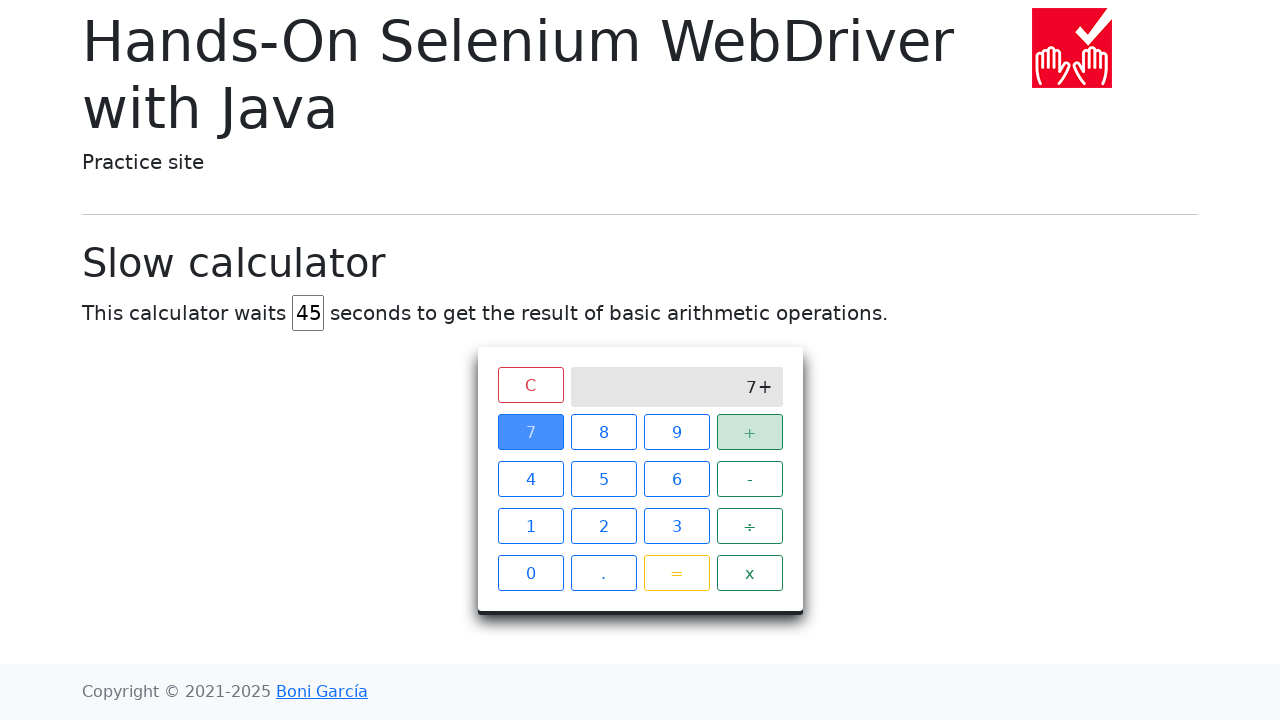

Clicked calculator button '8' at (604, 432) on xpath=//span[text()='8']
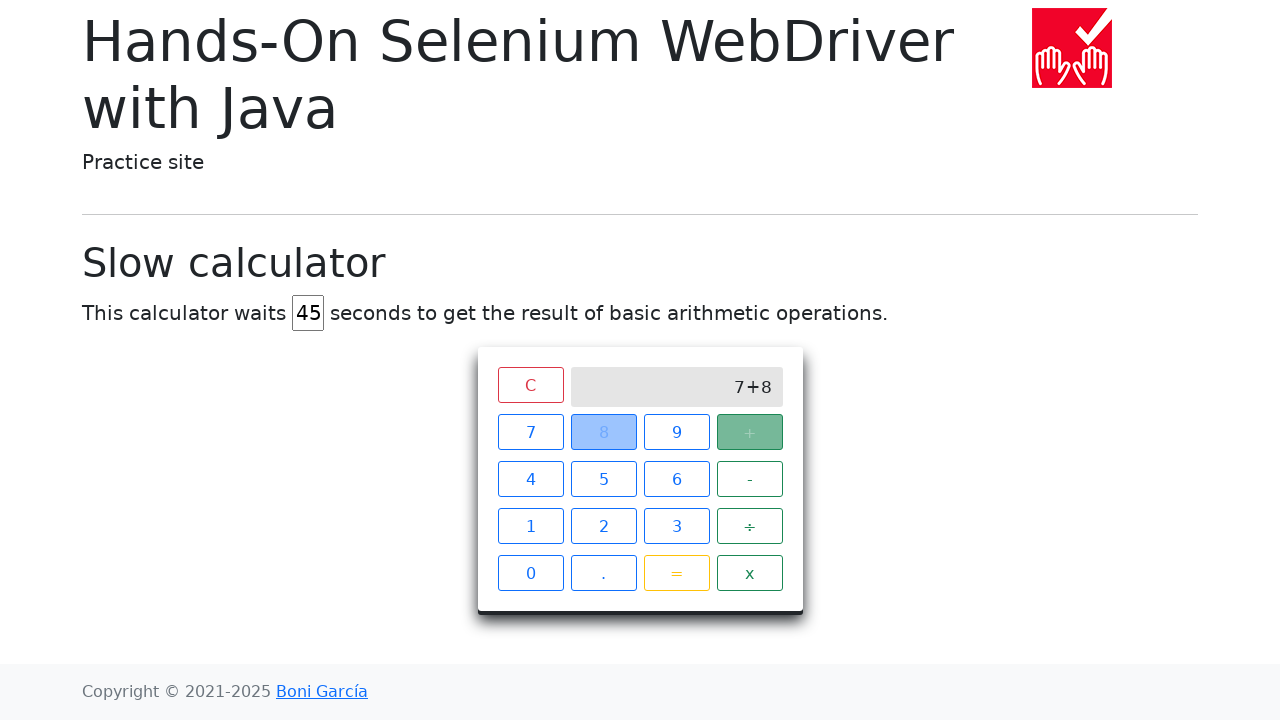

Clicked calculator button '=' at (676, 573) on xpath=//span[text()='=']
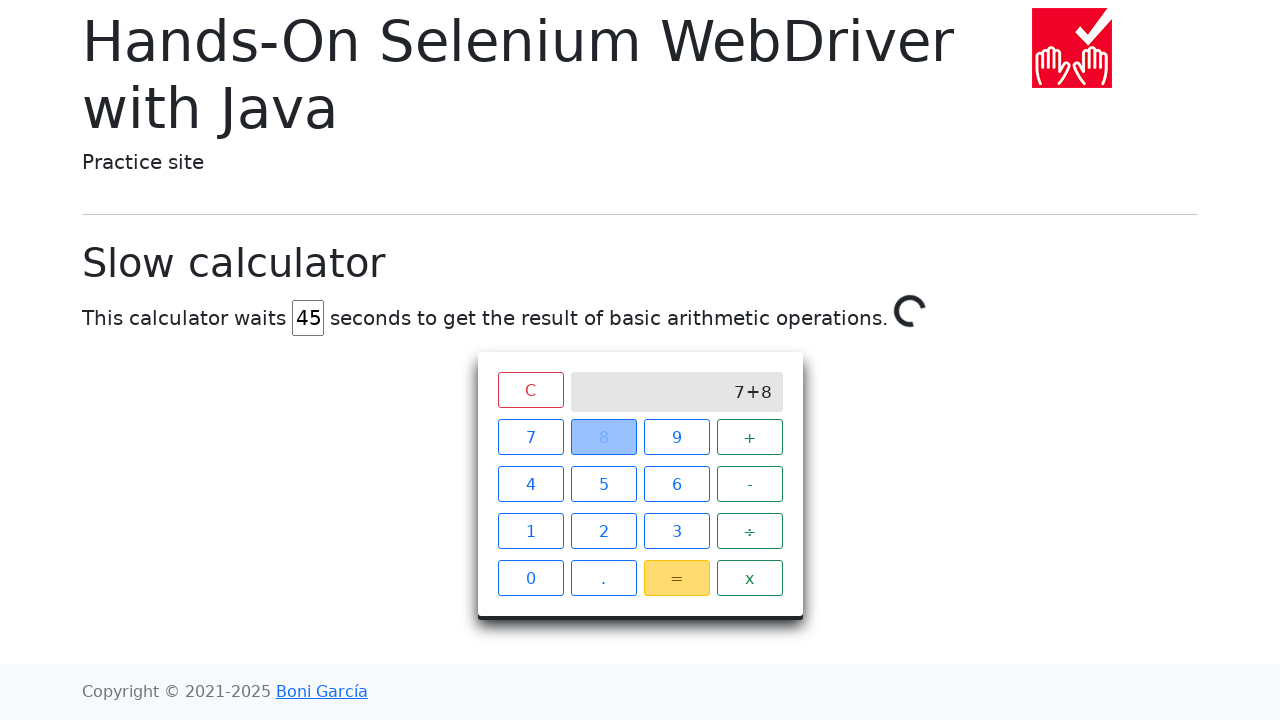

Waited for result '15' to appear on calculator screen (45 second delay completed)
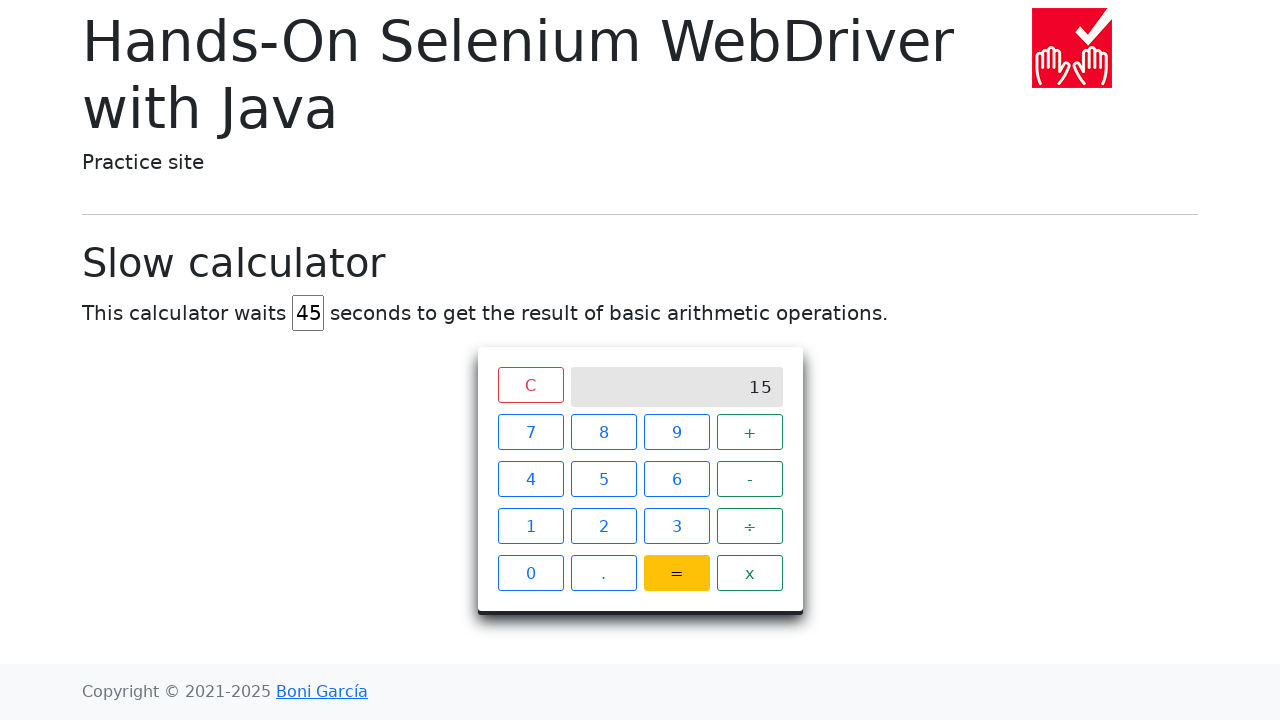

Retrieved result text from calculator screen
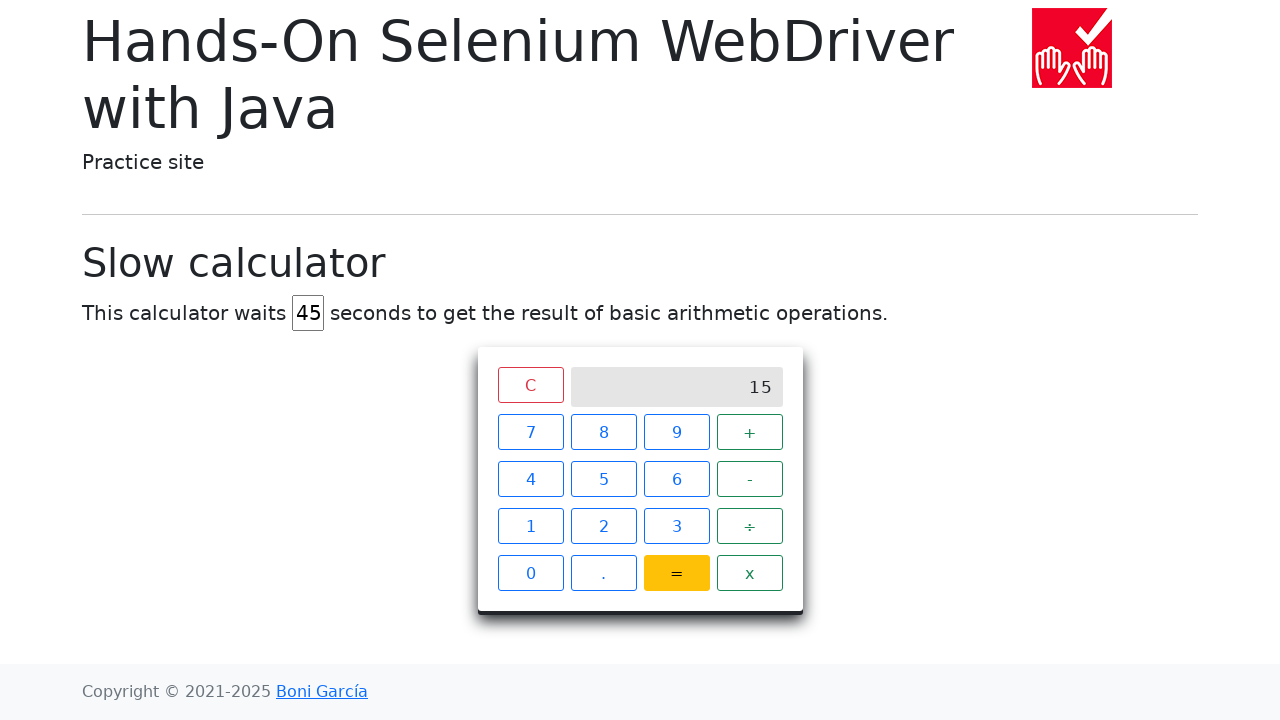

Verified that the calculator result is '15' (7 + 8 = 15)
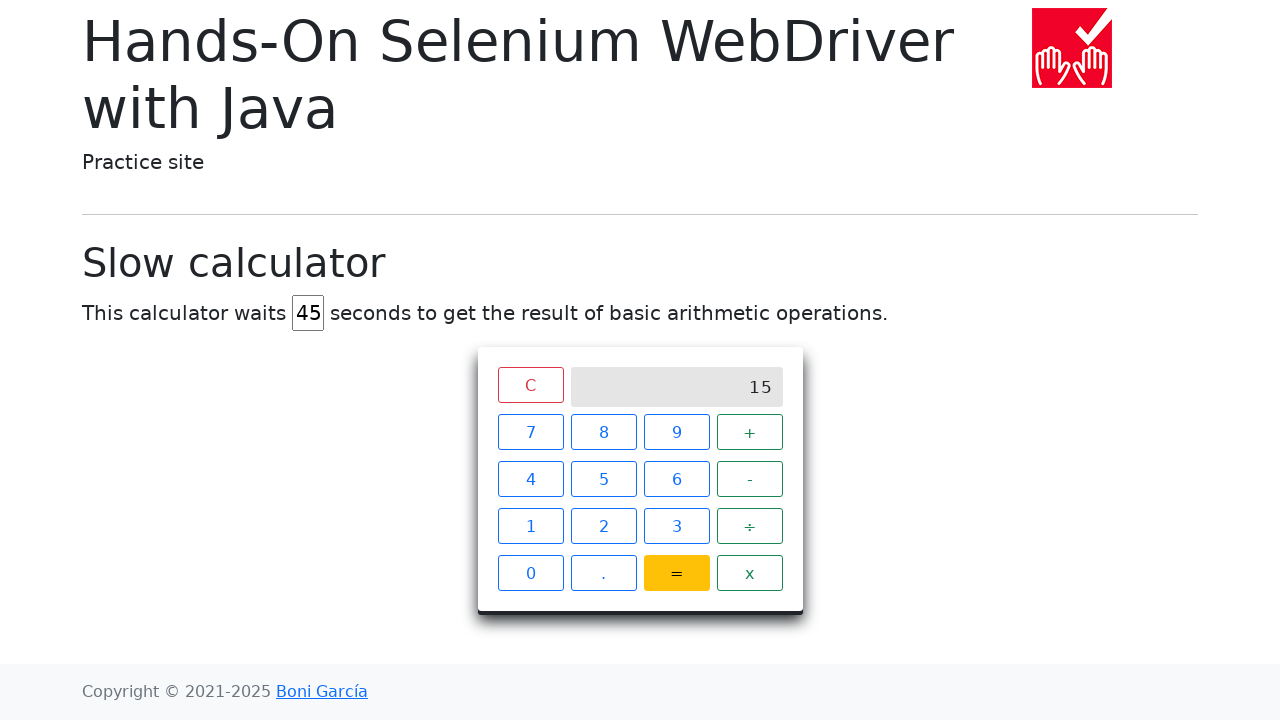

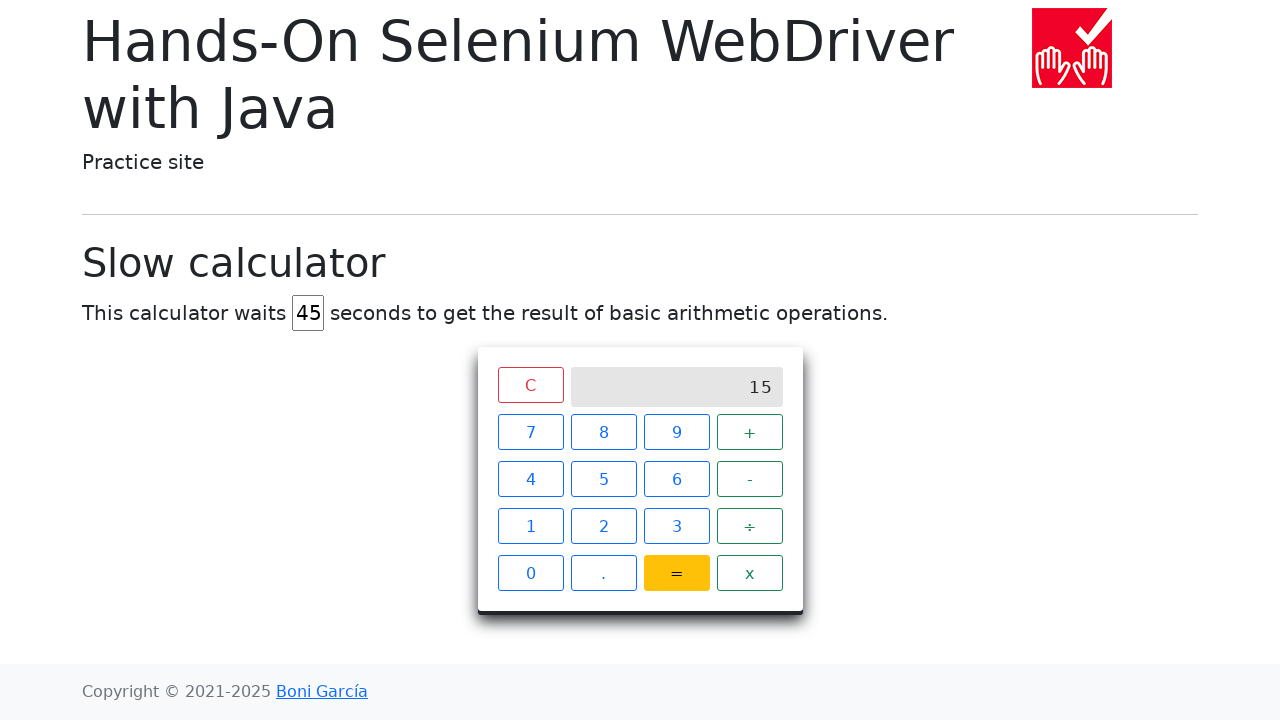